Navigates to sign-in page and verifies the password field has the correct placeholder text

Starting URL: https://cannatrader-frontend.vercel.app/home

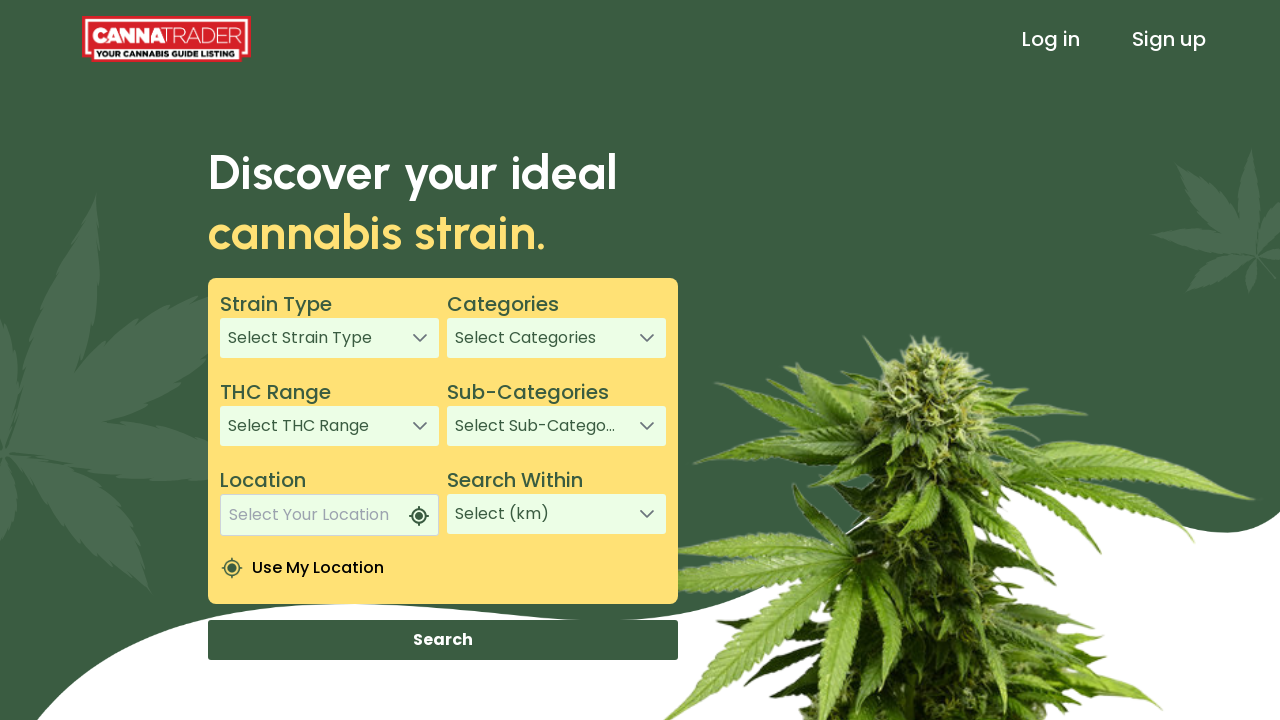

Clicked sign-in link in header to navigate to sign-in page at (1051, 39) on xpath=/html/body/app-root/app-header/div[1]/header/div[3]/a[1]
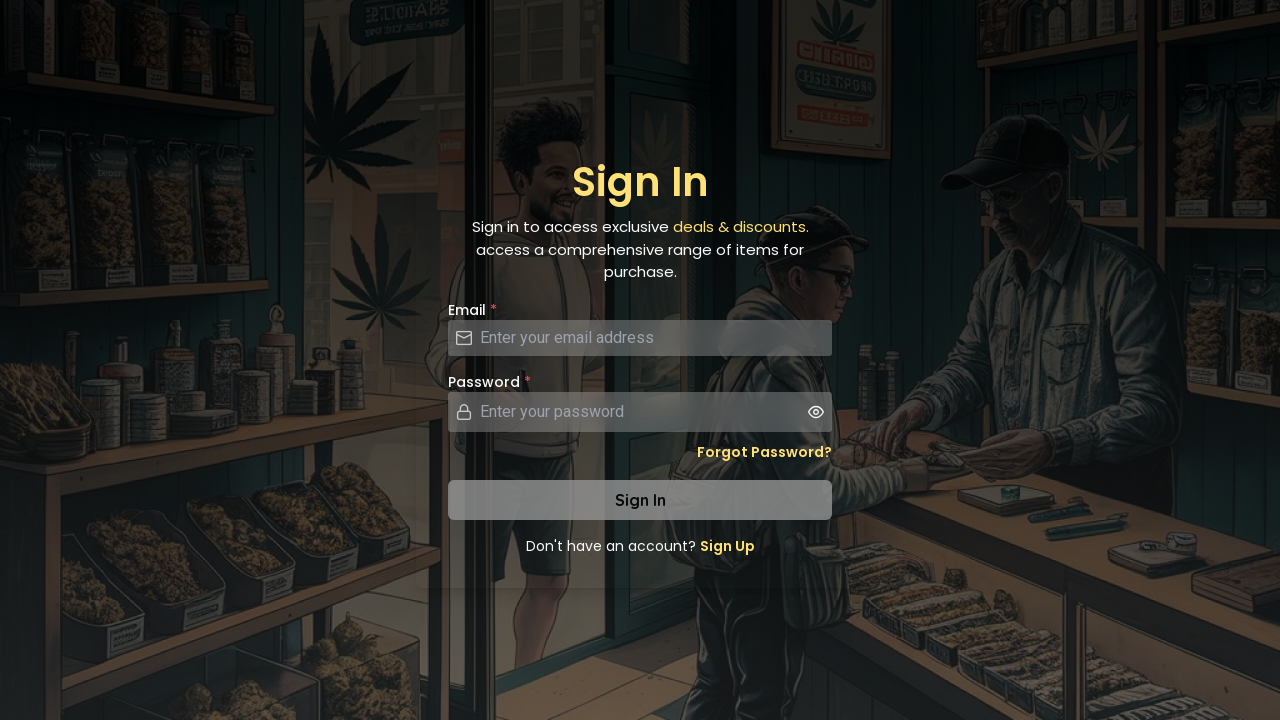

Password input field loaded on sign-in page
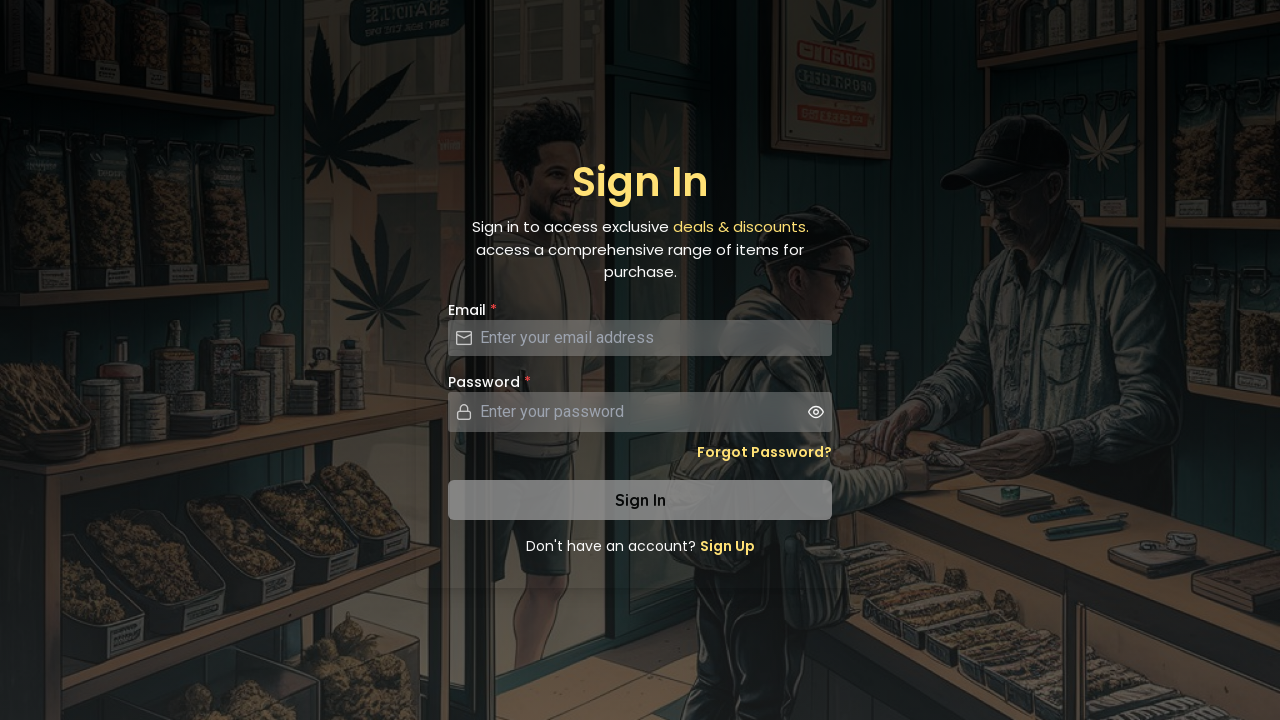

Retrieved password field placeholder text: 'Enter your password'
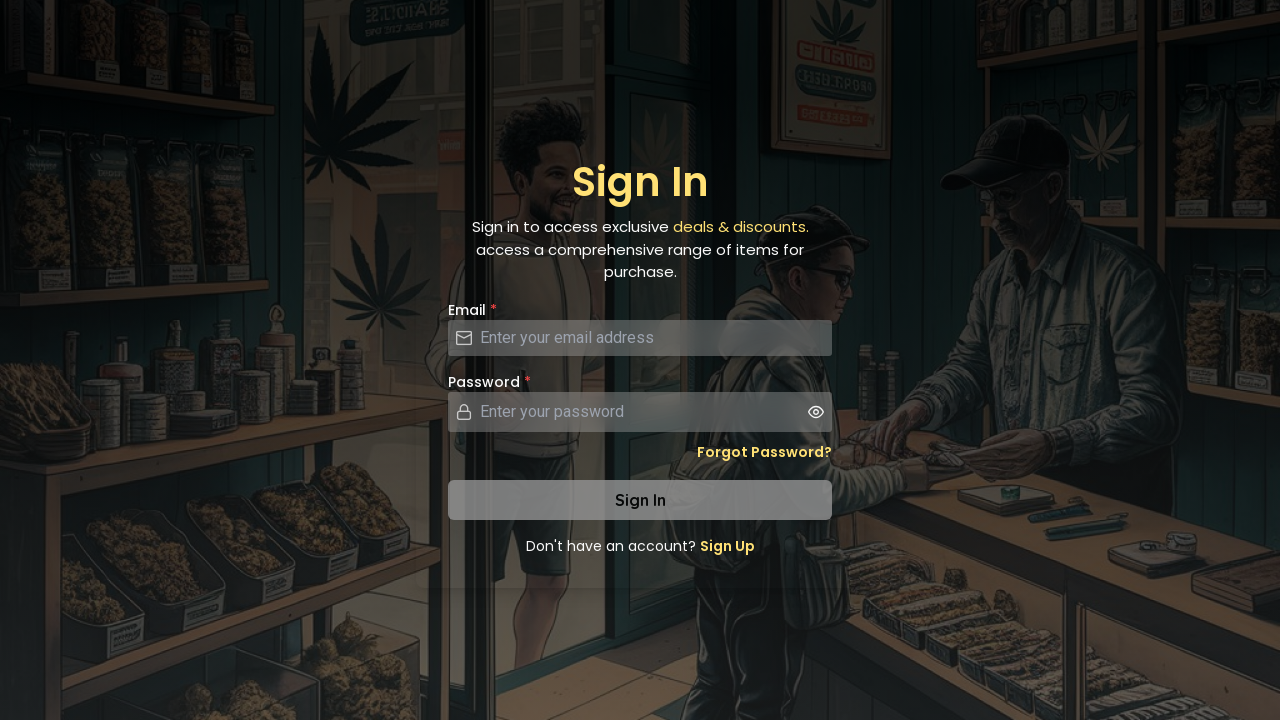

Verified password field placeholder matches expected text 'Enter your password'
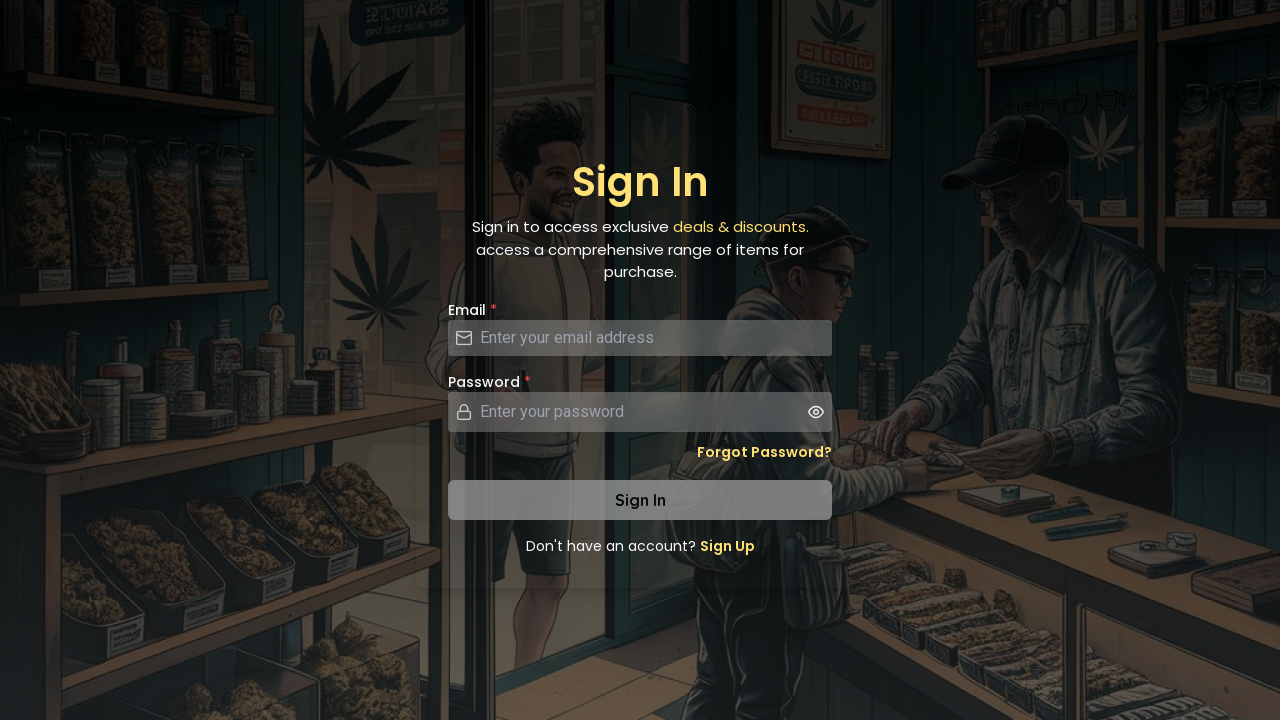

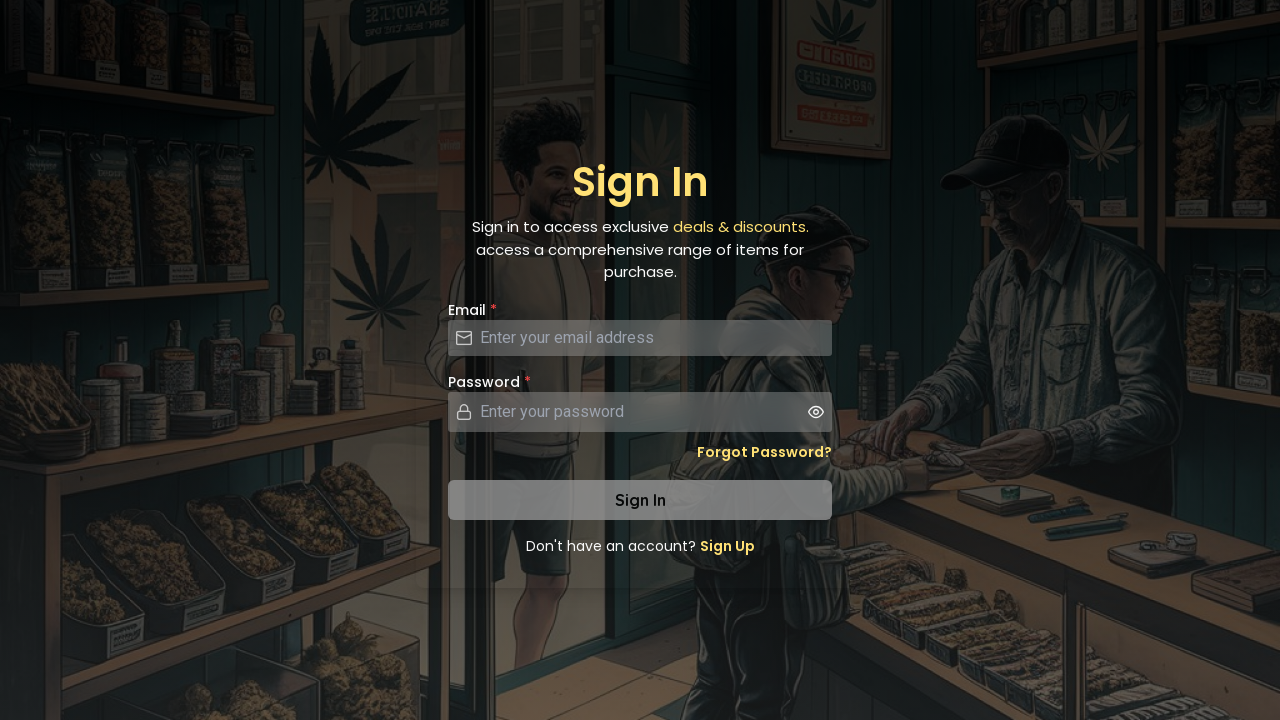